Tests file download functionality by clicking on a download link and verifying the file downloads successfully

Starting URL: https://testcenter.techproeducation.com/index.php?page=file-download

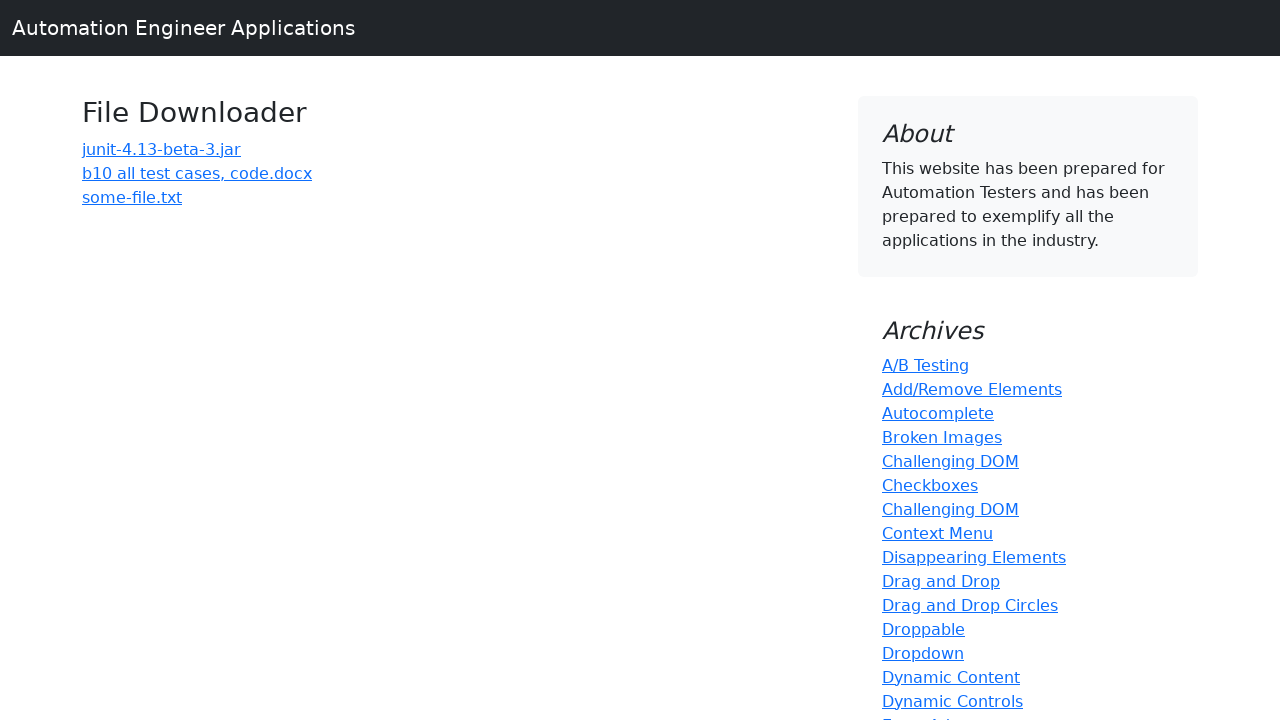

Clicked on file download link 'b10 all test cases, code.docx' at (197, 173) on text='b10 all test cases, code.docx'
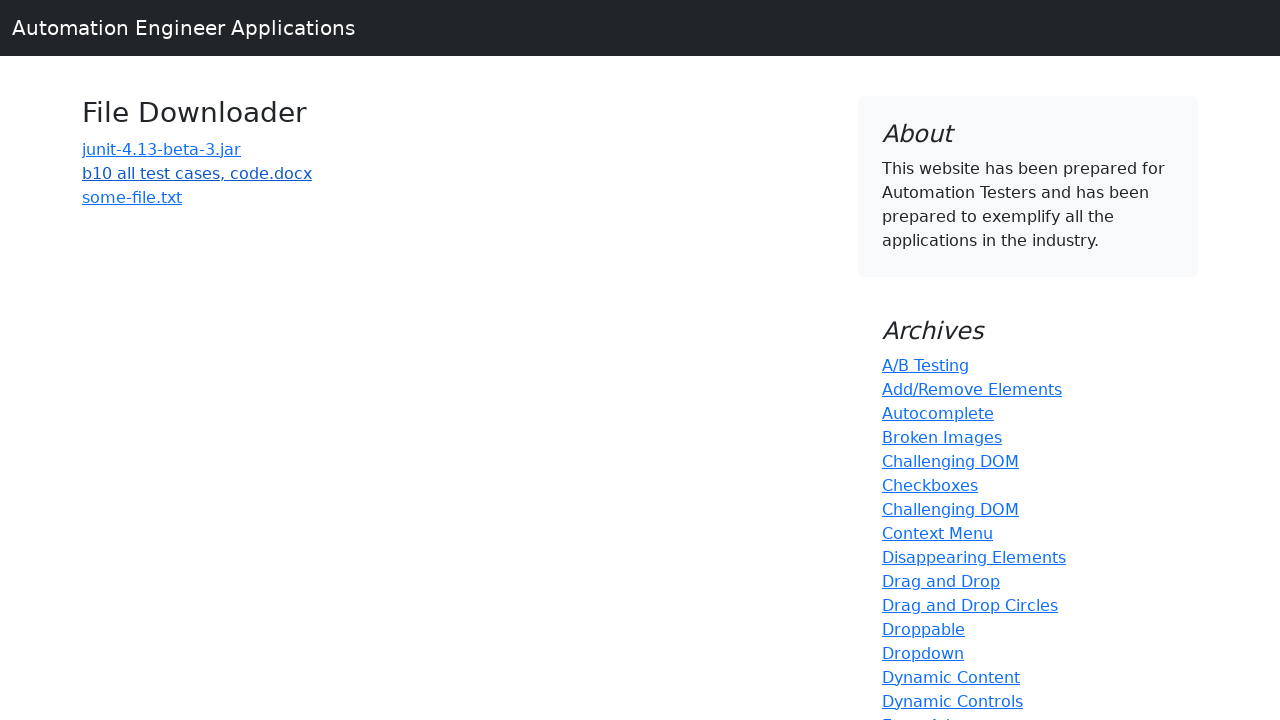

Clicked download link and waiting for file download to complete at (197, 173) on text='b10 all test cases, code.docx'
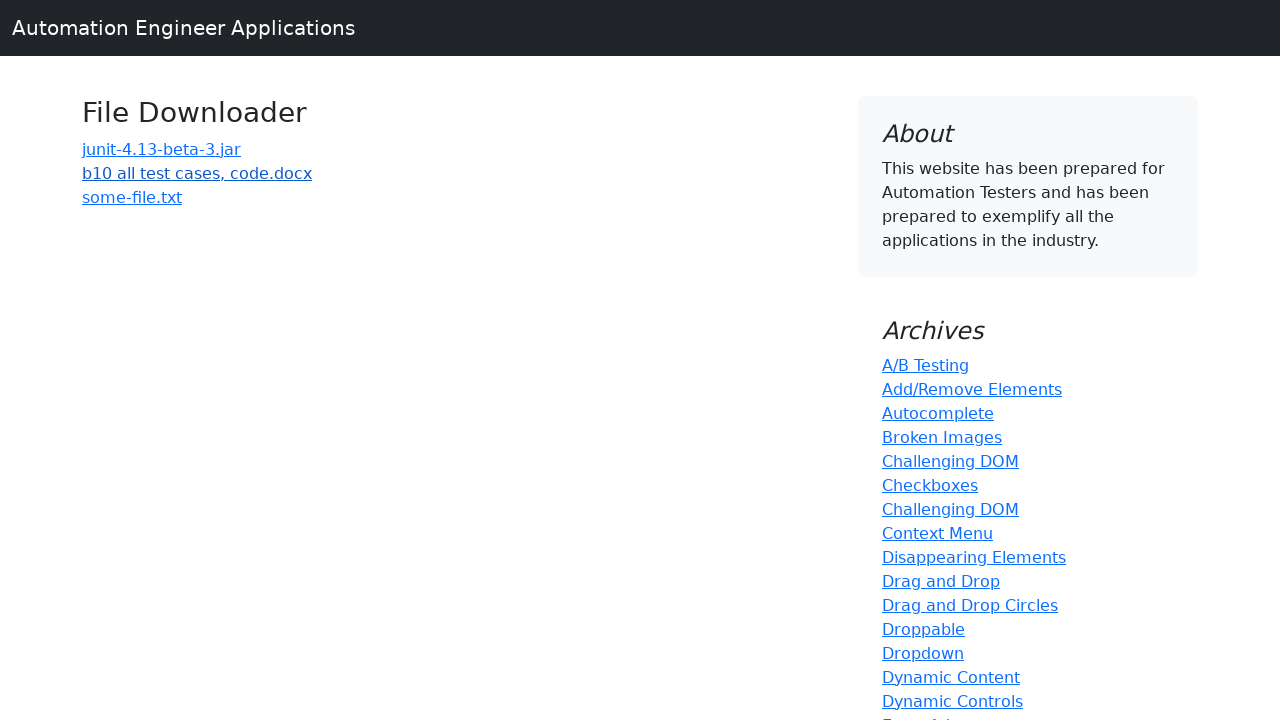

File download completed successfully
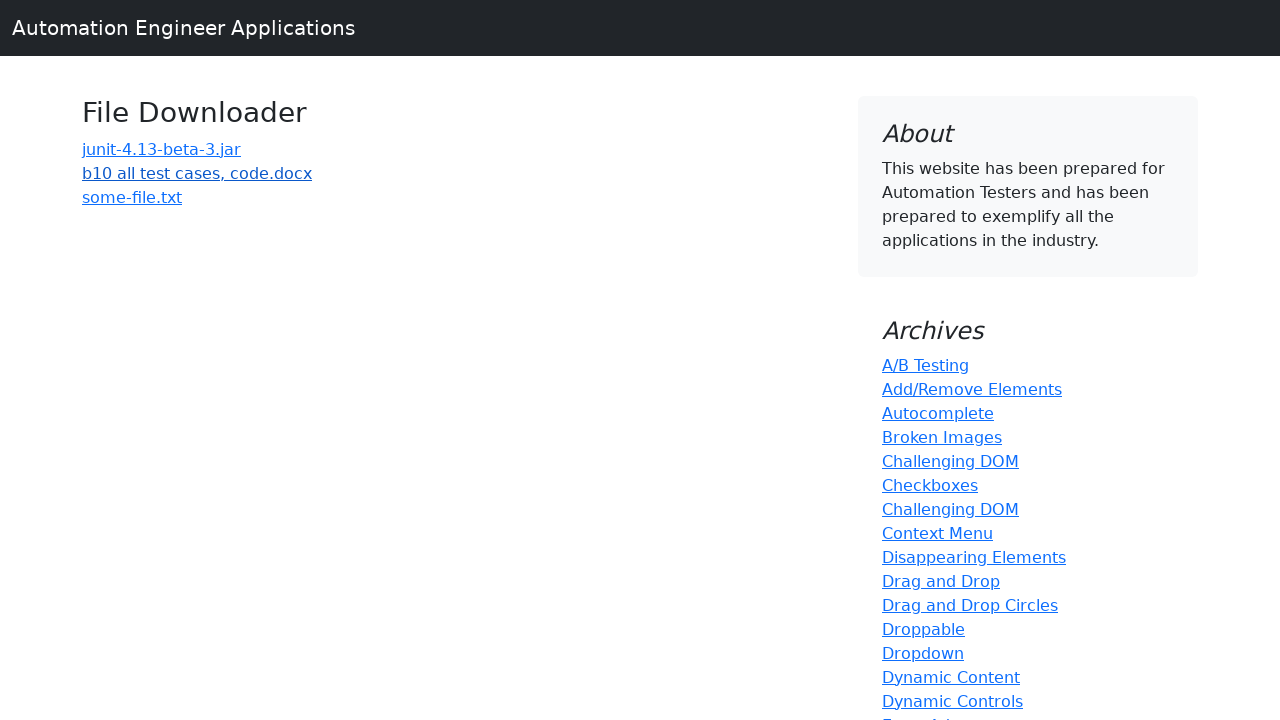

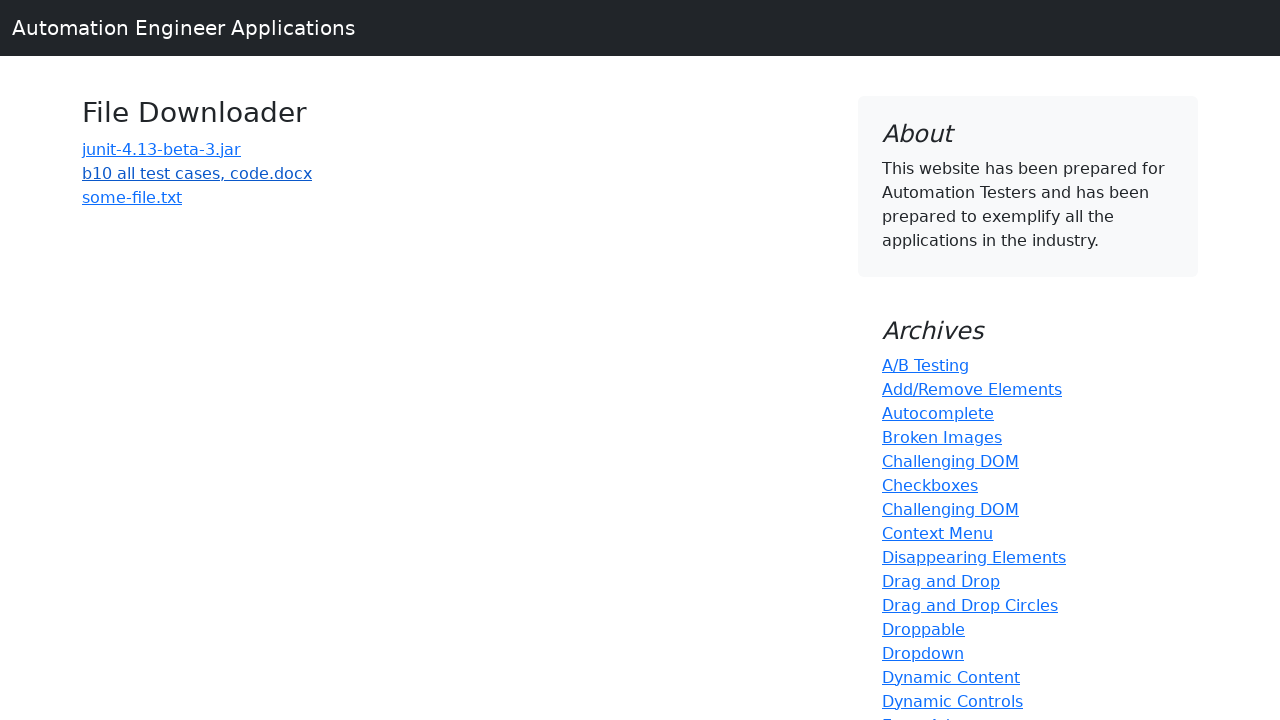